Tests that the home page displays exactly three new arrival products by navigating to shop and back to home

Starting URL: https://practice.automationtesting.in/

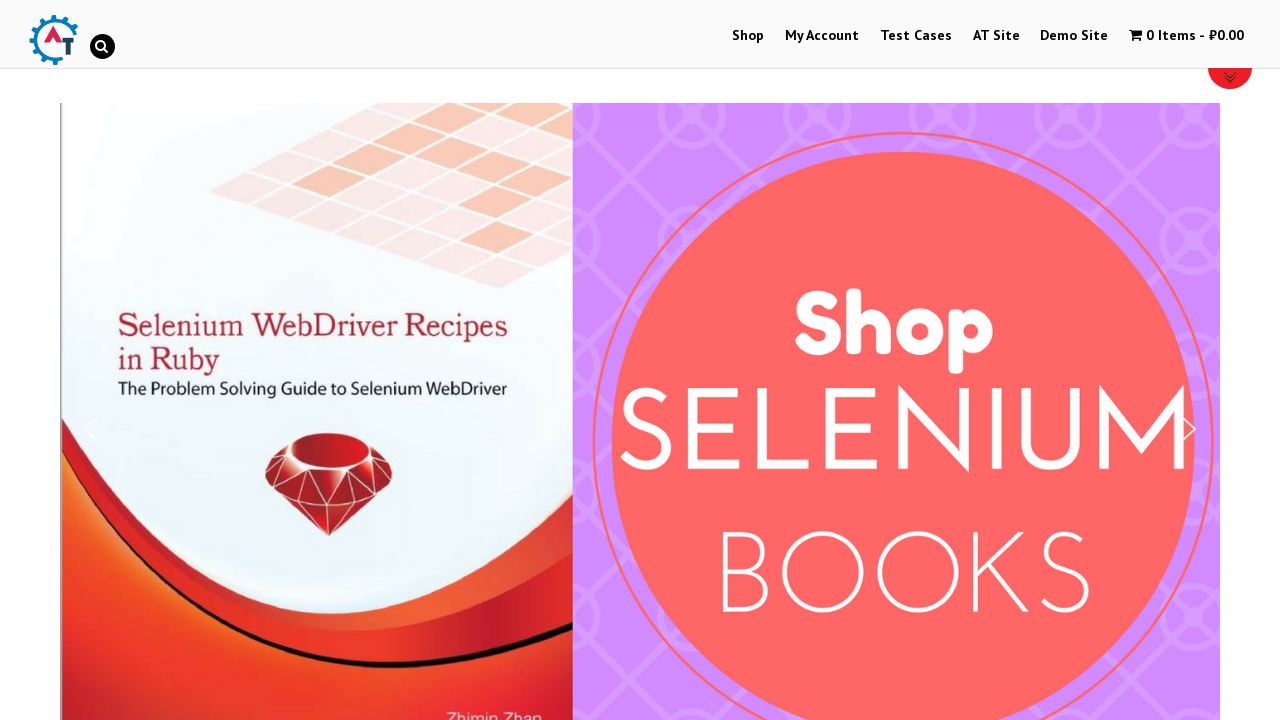

Clicked on Shop menu at (748, 36) on a[href*='shop']
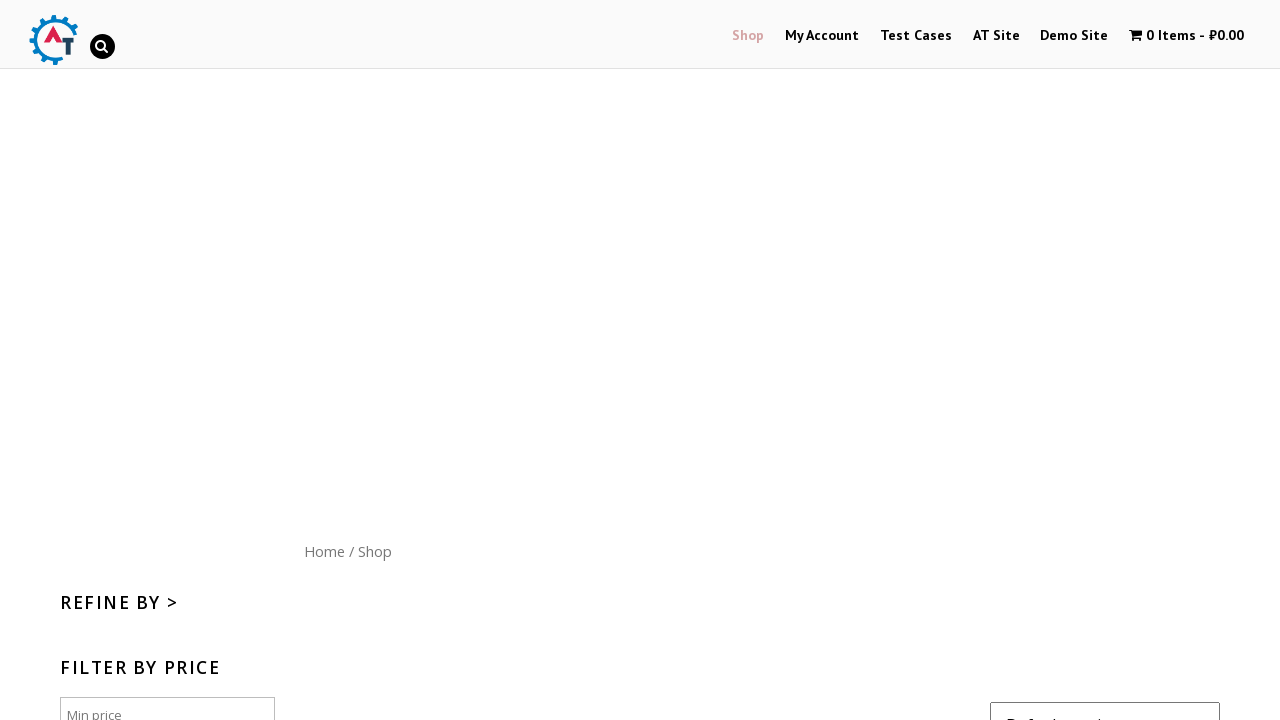

Shop page loaded (networkidle)
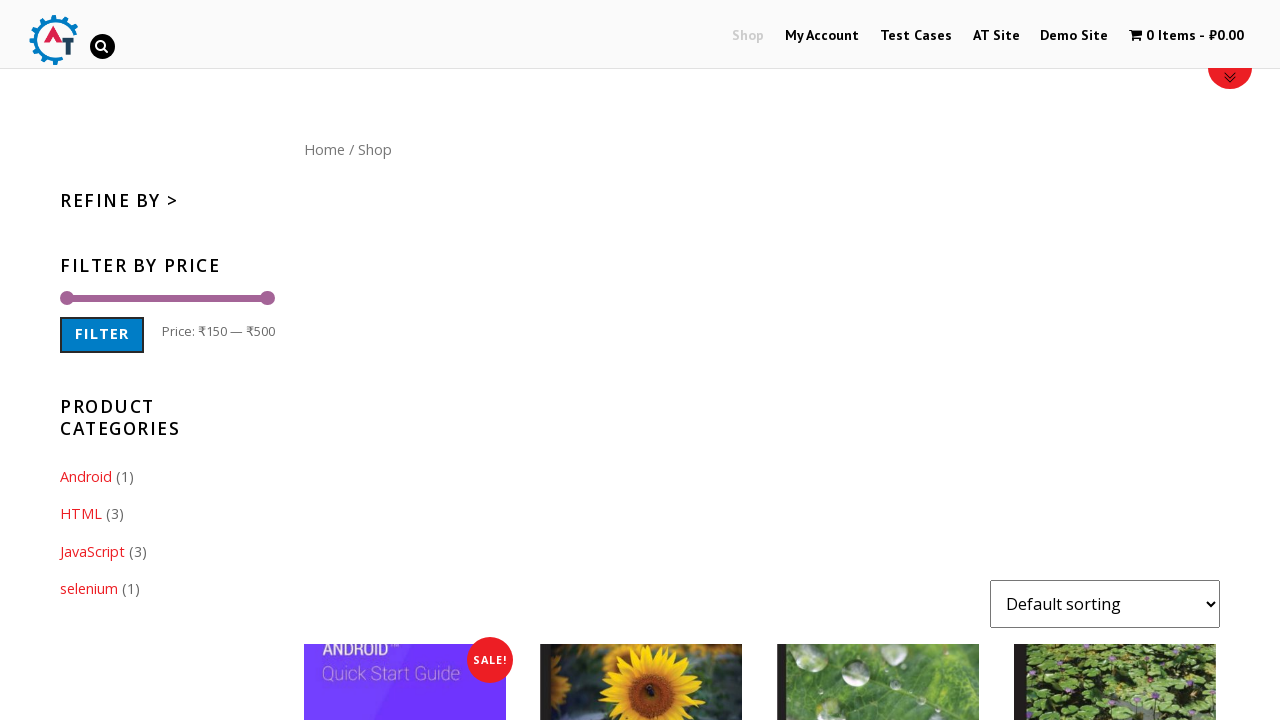

Clicked on Home link at (324, 149) on a[href*='practice.automationtesting.in']:has-text('Home')
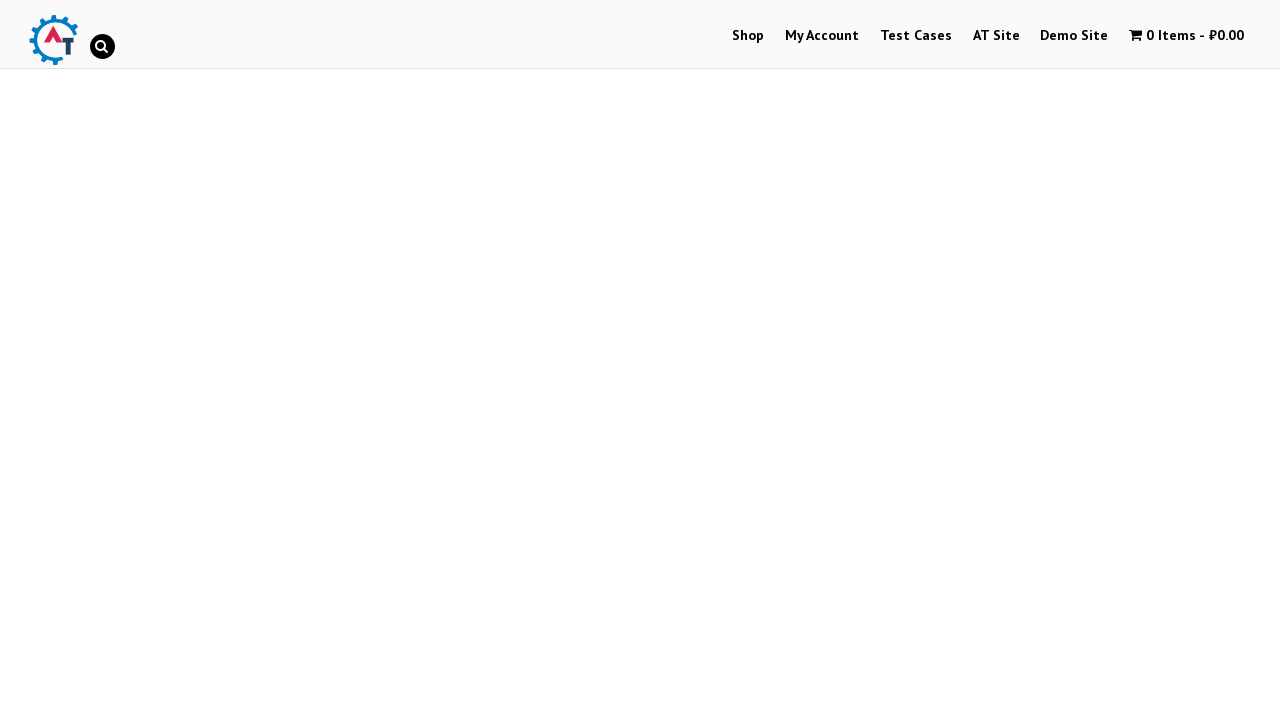

Home page products section loaded
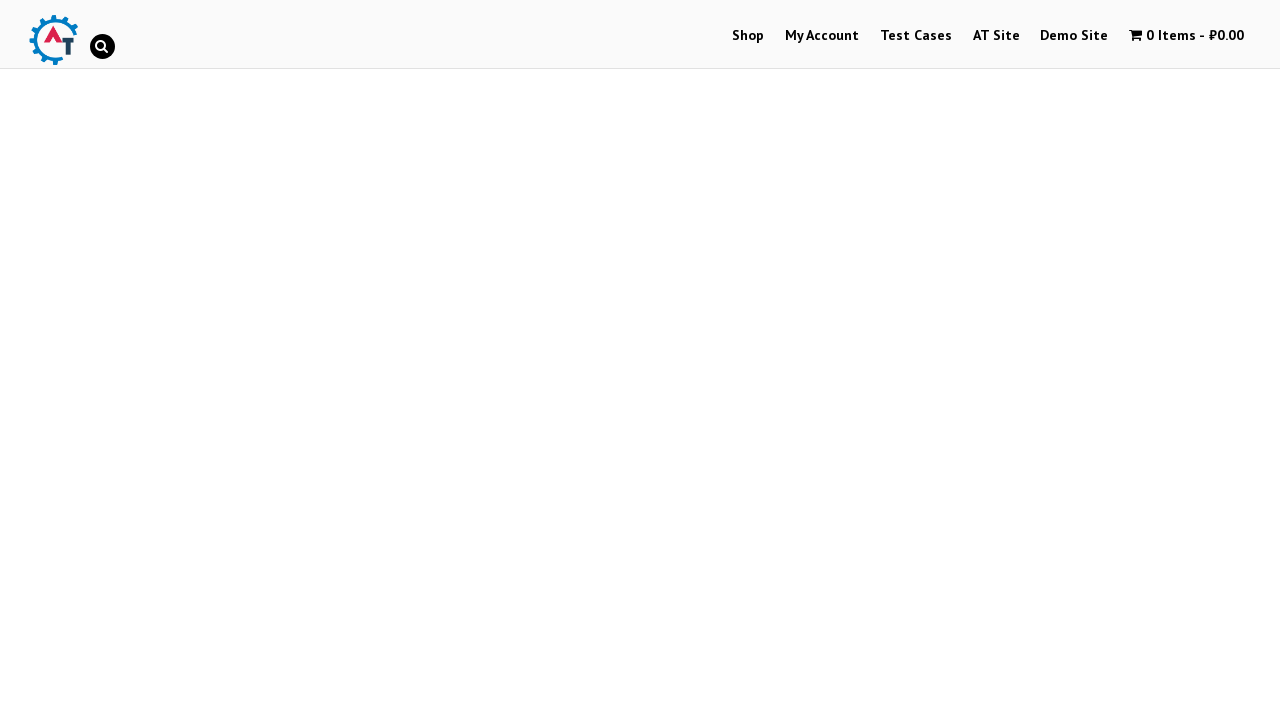

Retrieved all product elements from home page
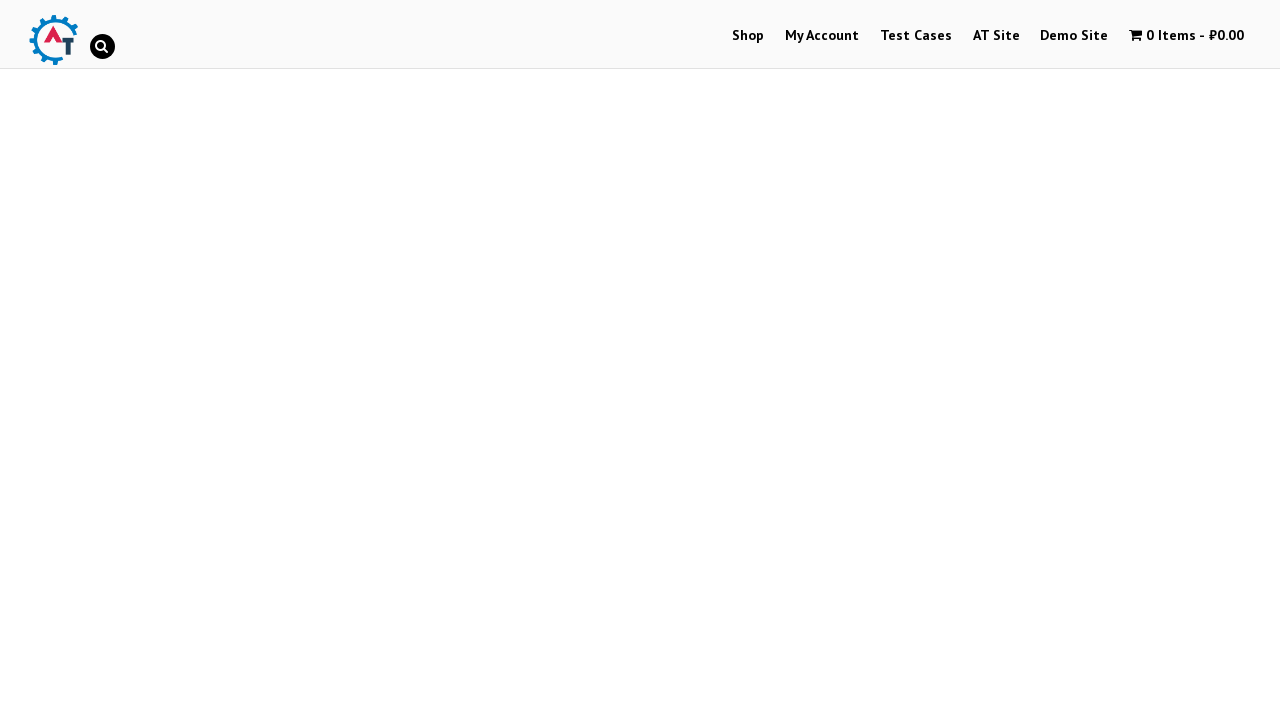

Verified exactly 3 new arrival products are displayed
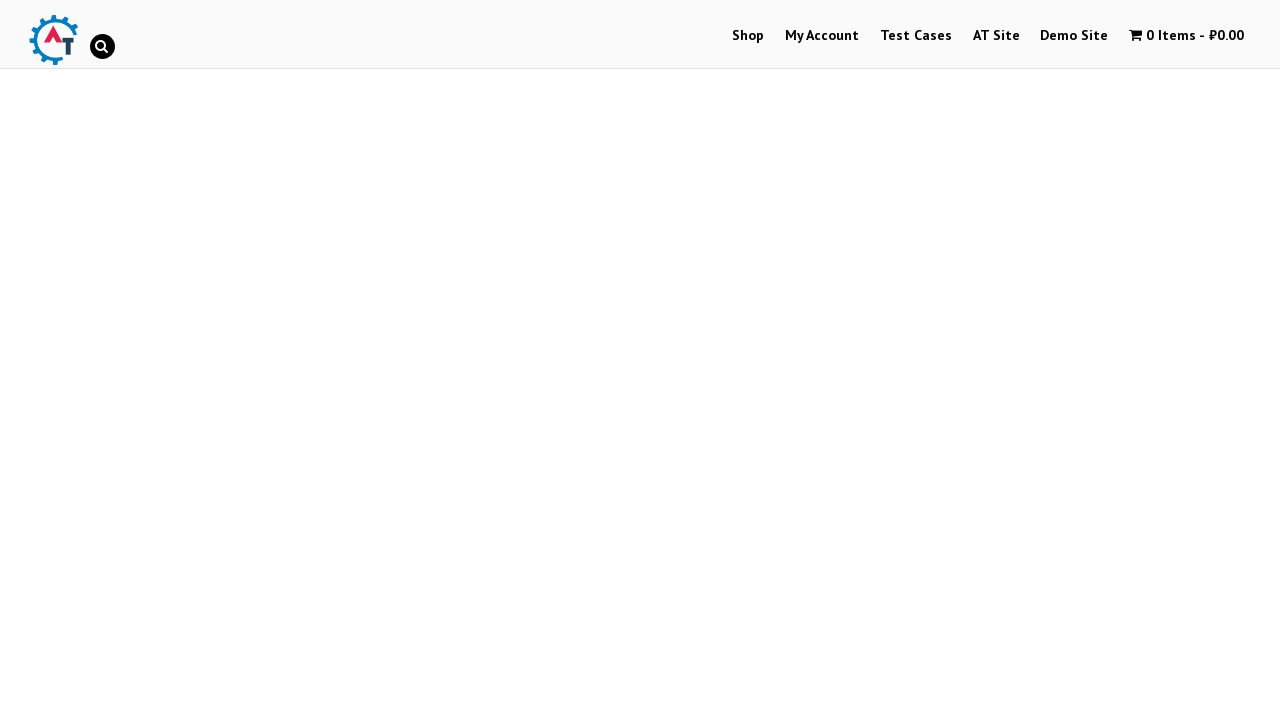

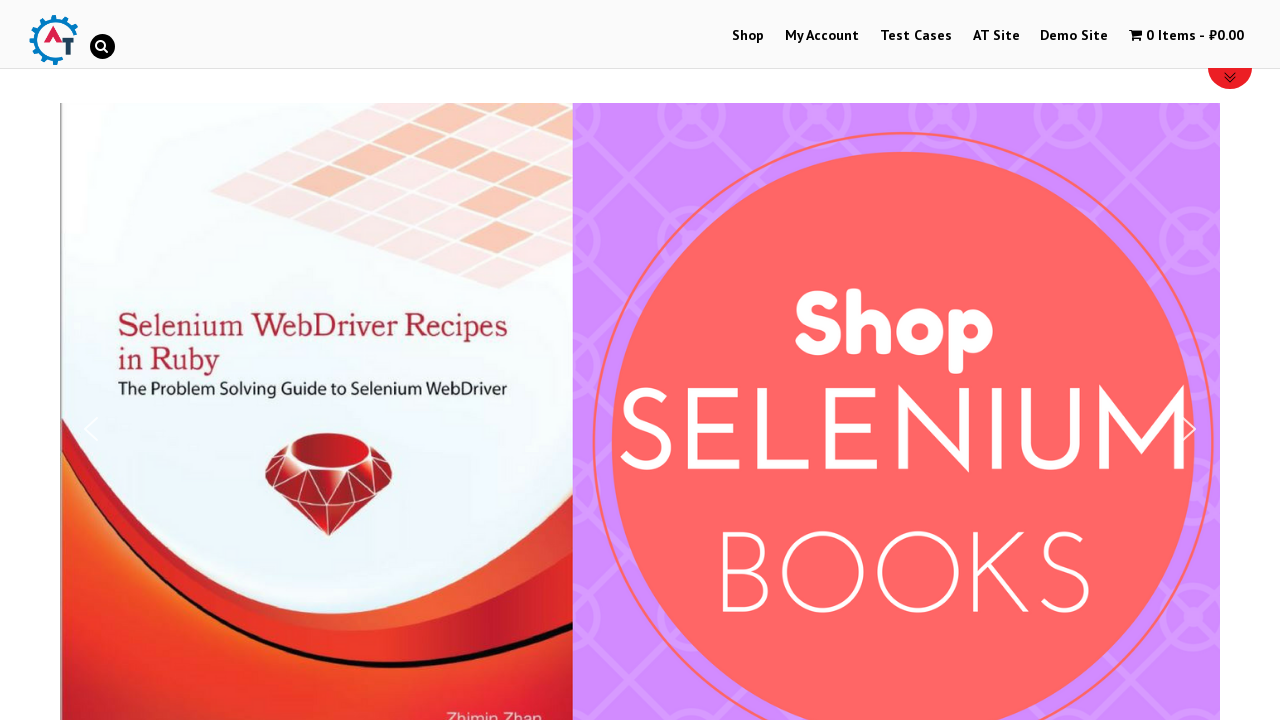